Tests AJAX functionality by clicking a button and waiting for dynamic content to appear on the page

Starting URL: https://v1.training-support.net/selenium/ajax

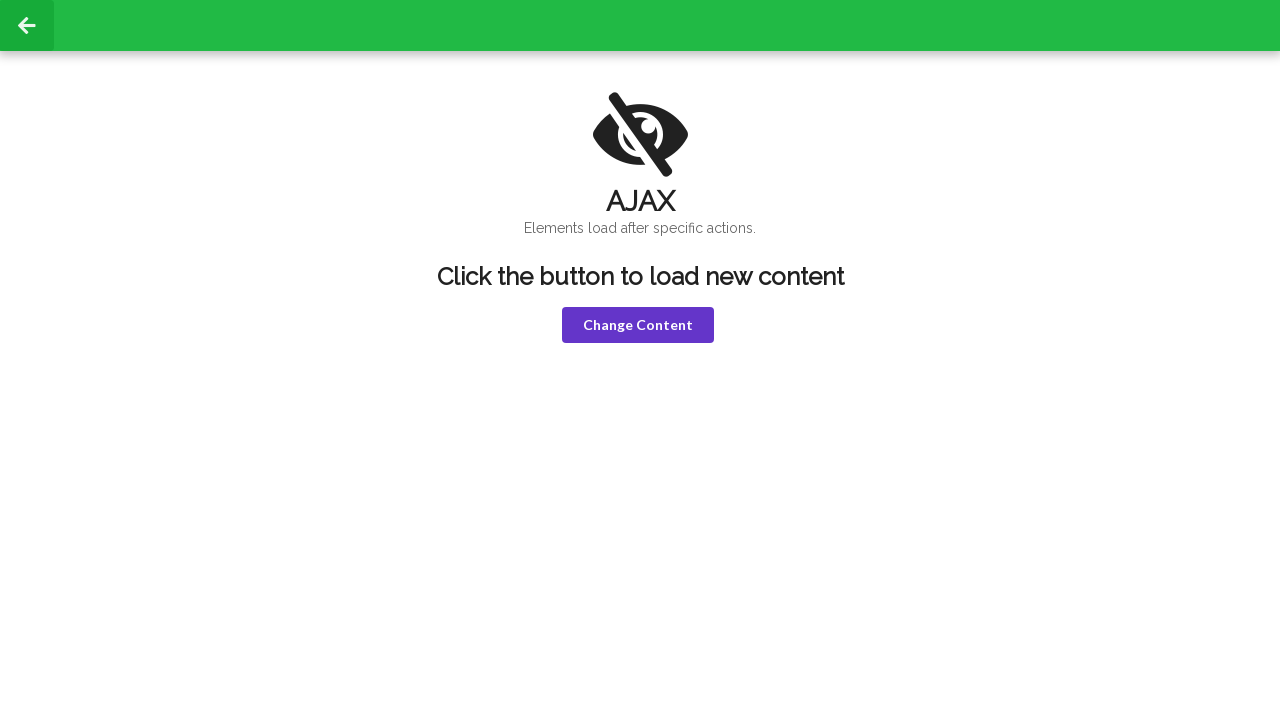

Clicked the violet button to trigger AJAX request at (638, 325) on button.violet
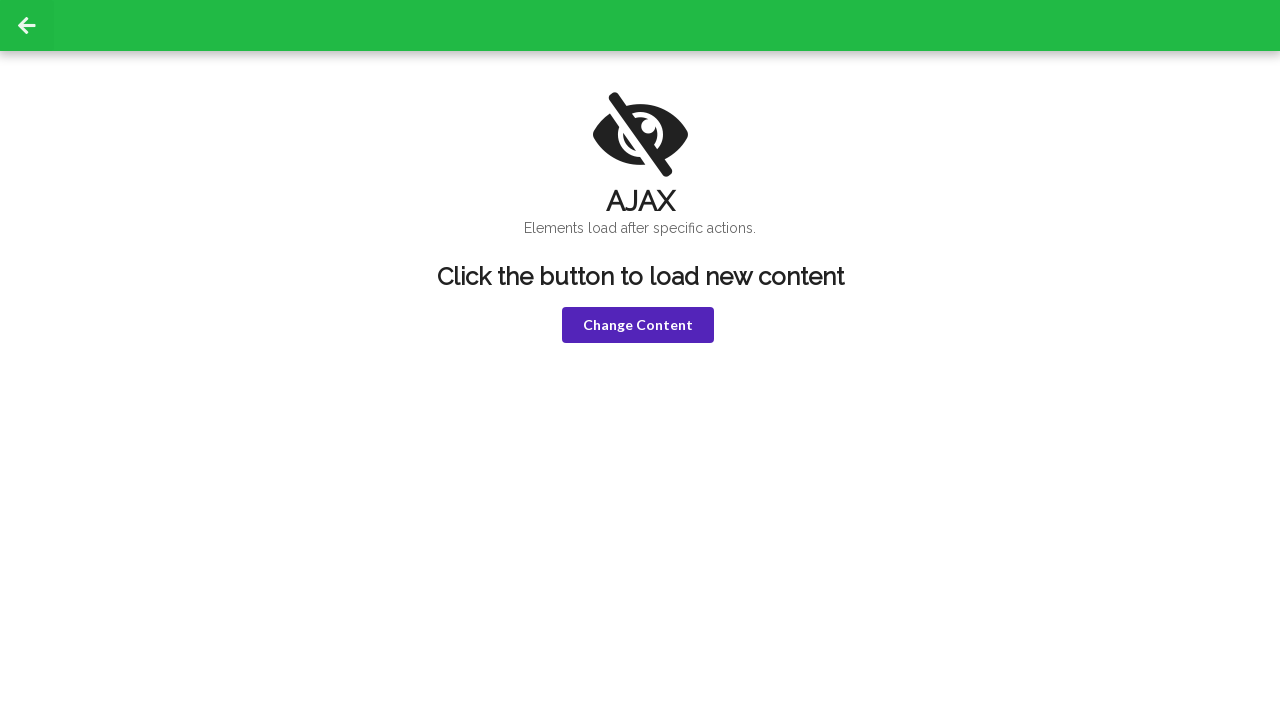

Waited for 'HELLO!' heading to appear
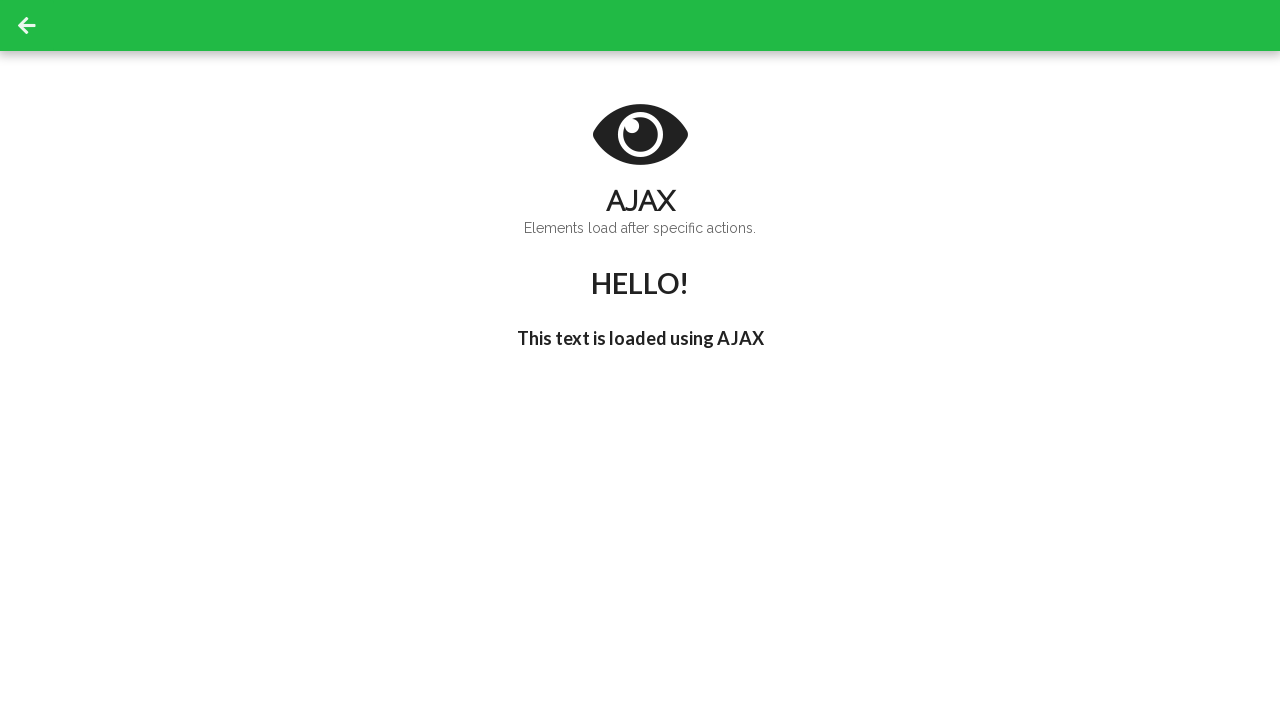

Waited for "I'm late!" text to appear
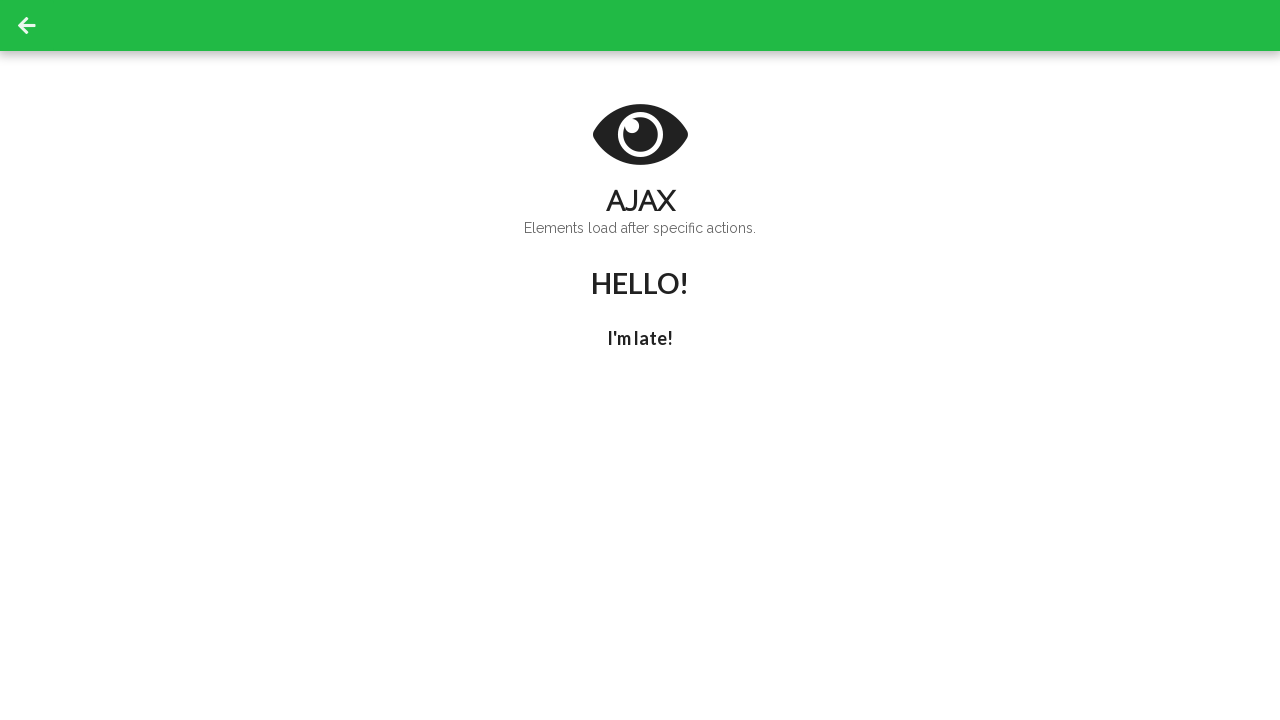

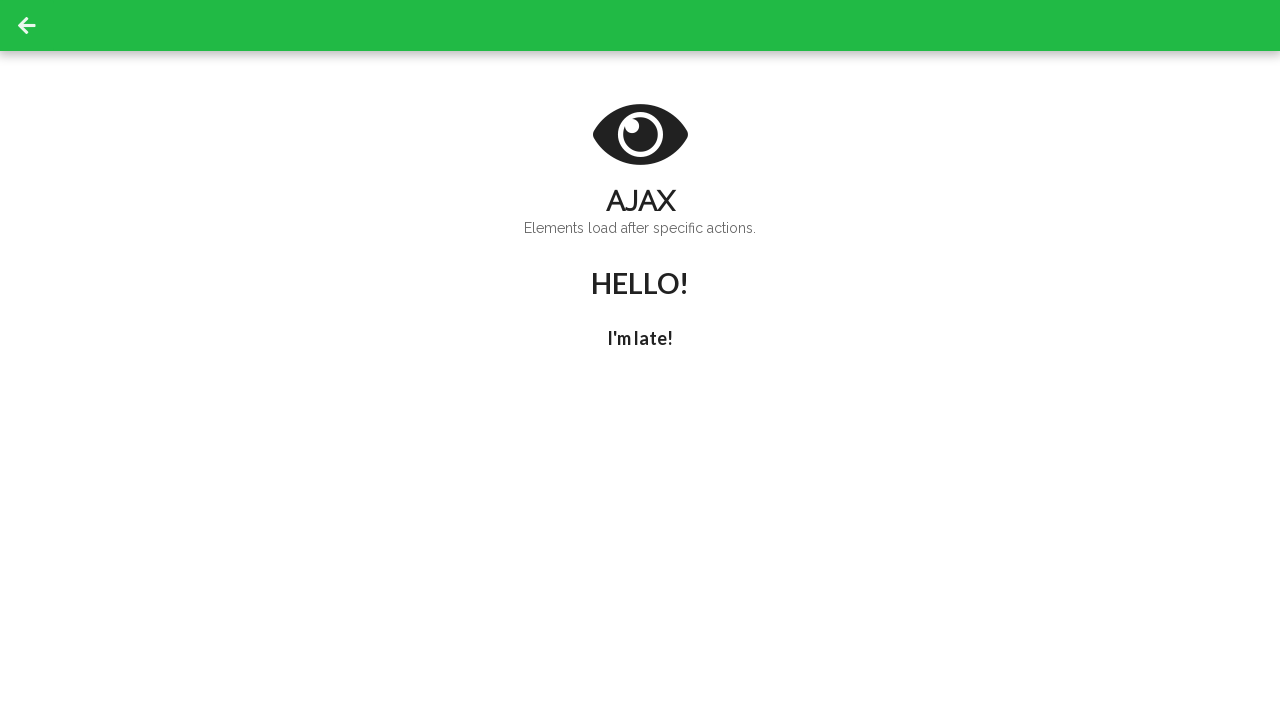